Tests double-click functionality by performing a double-click action on a button and verifying the resulting text message appears

Starting URL: https://automationfc.github.io/basic-form/index.html

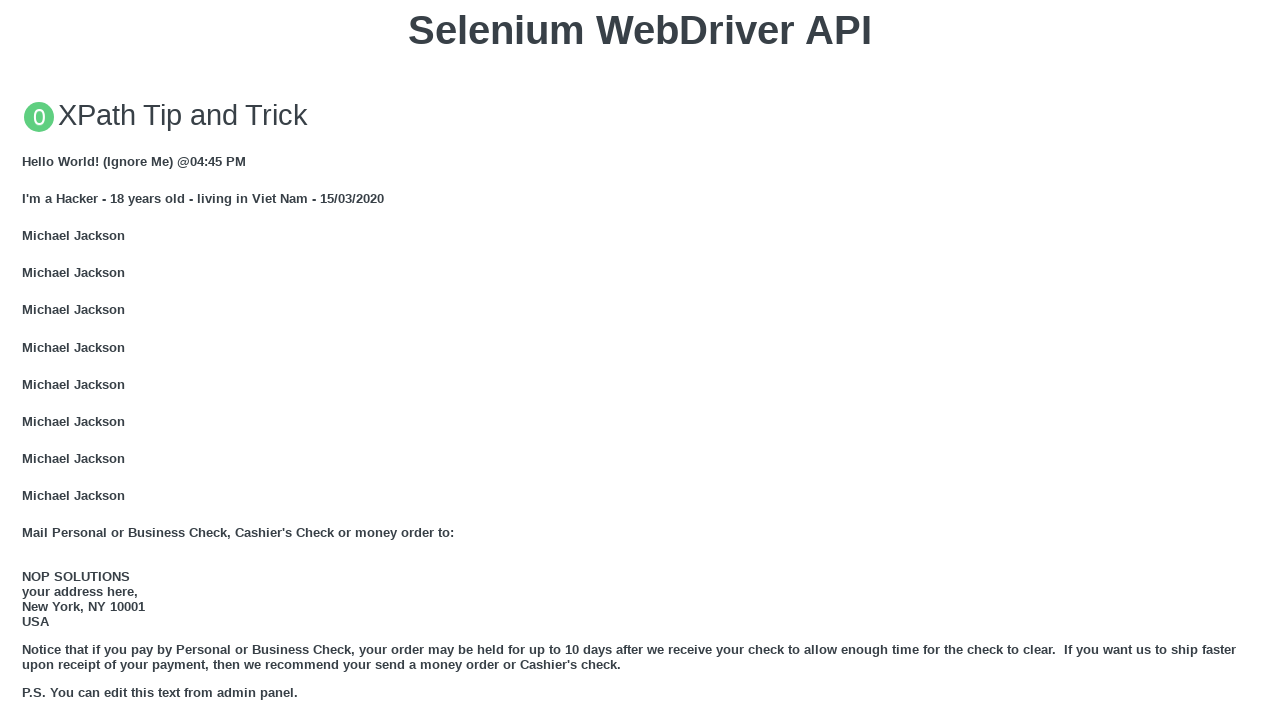

Double-clicked the 'Double click me' button at (640, 361) on xpath=//button[text()='Double click me']
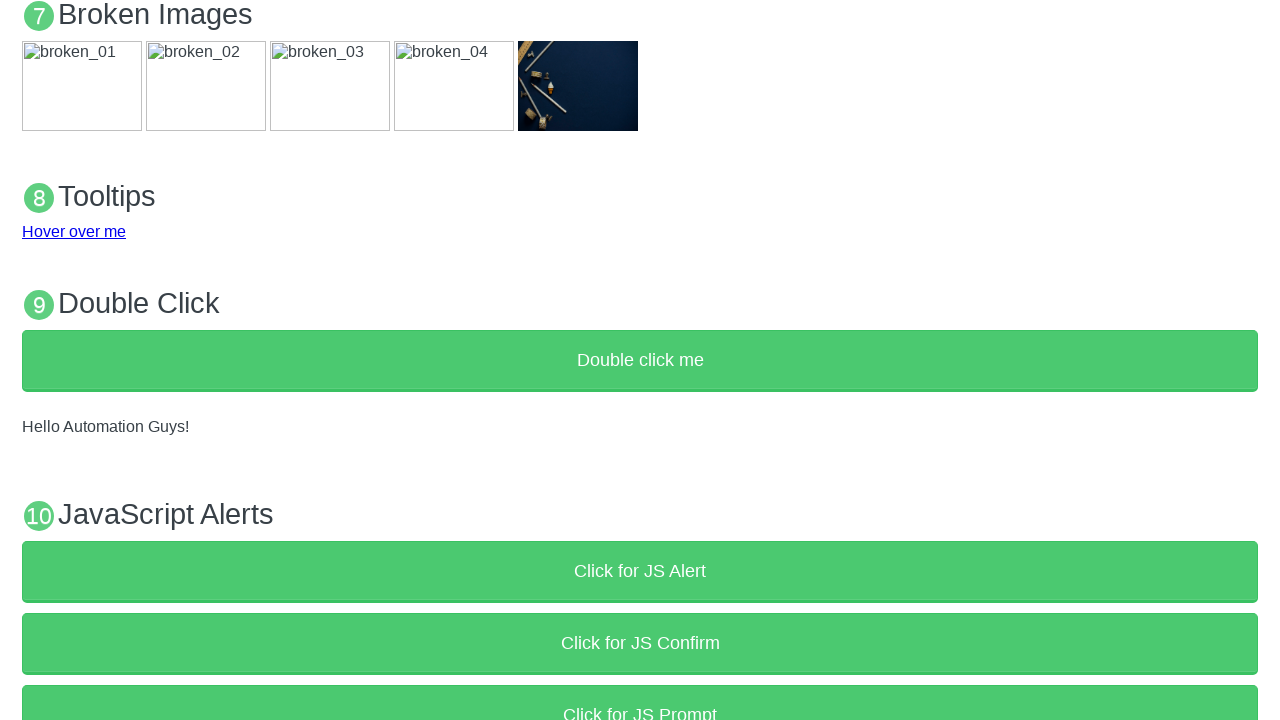

Waited for result text element to appear
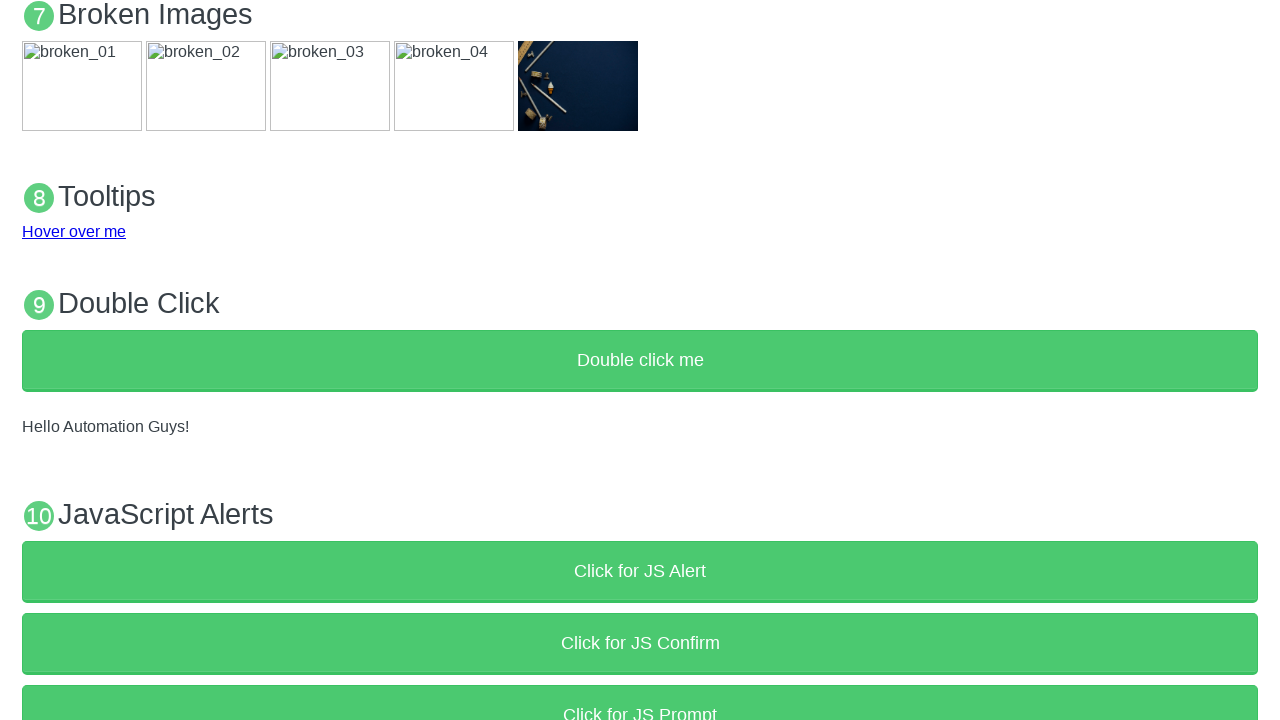

Verified result text is 'Hello Automation Guys!'
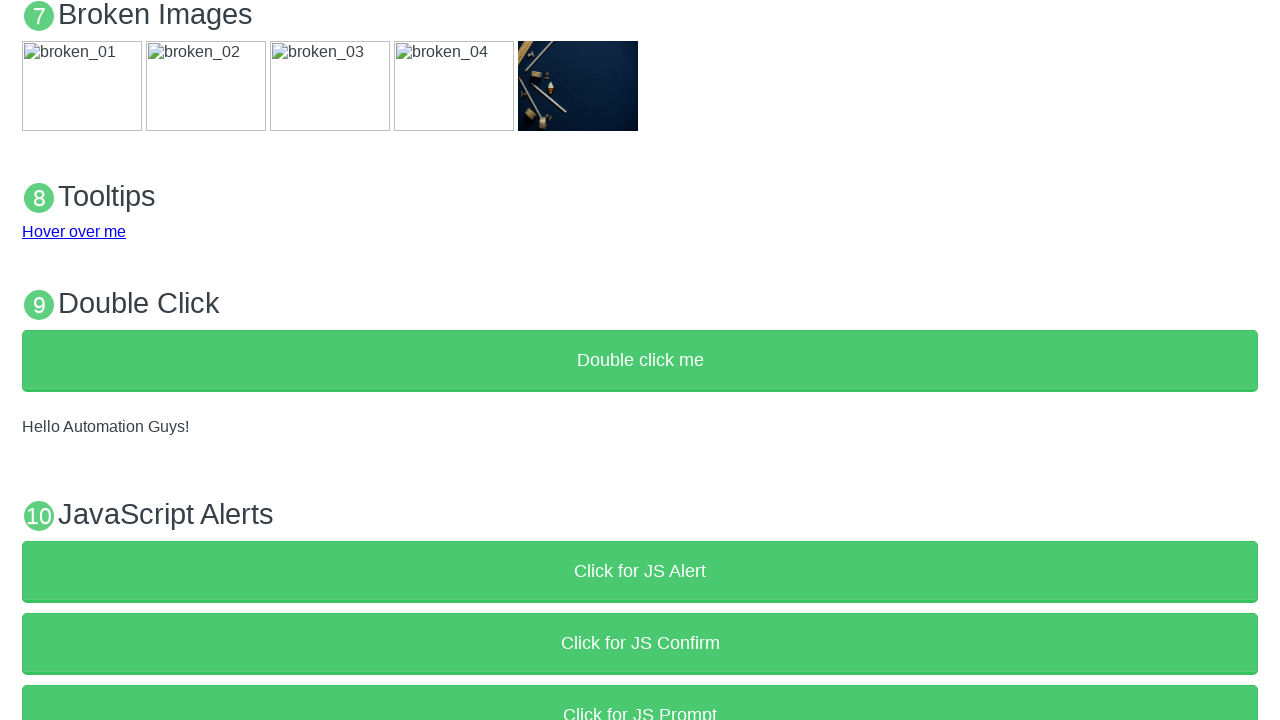

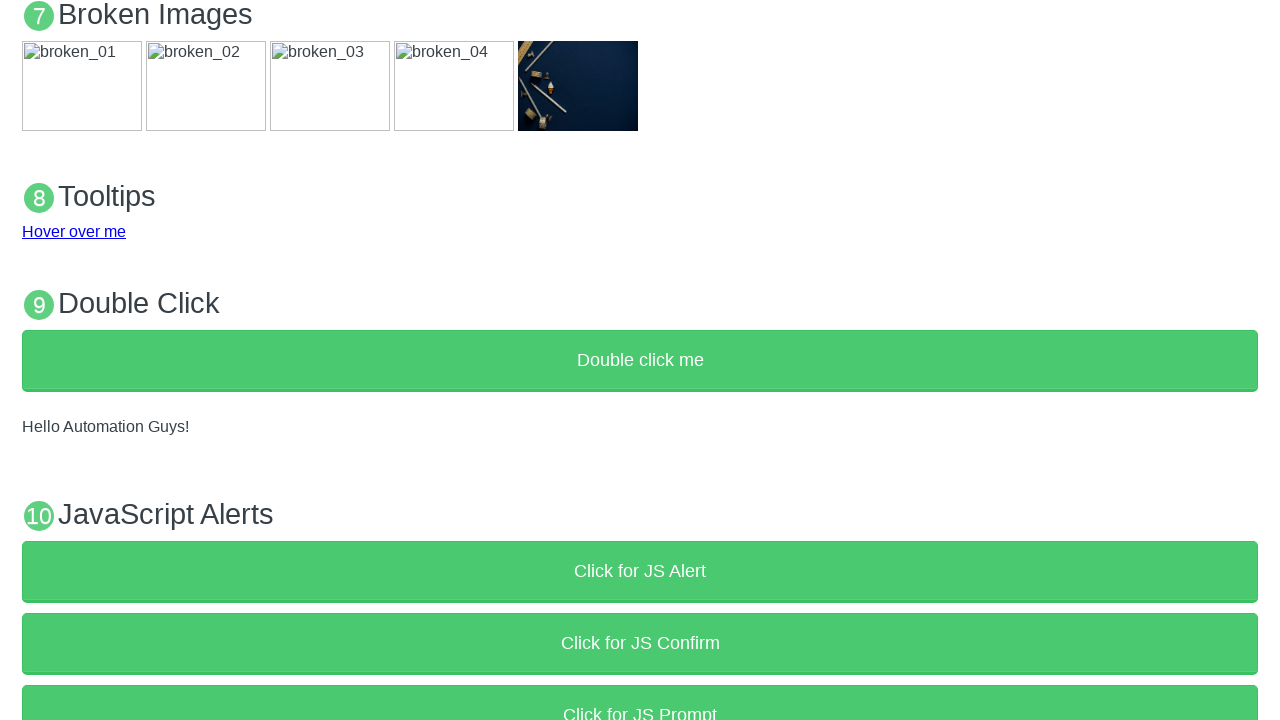